Tests clicking on a 'bad request' link and verifying the API response status code is 400

Starting URL: https://demoqa.com/links

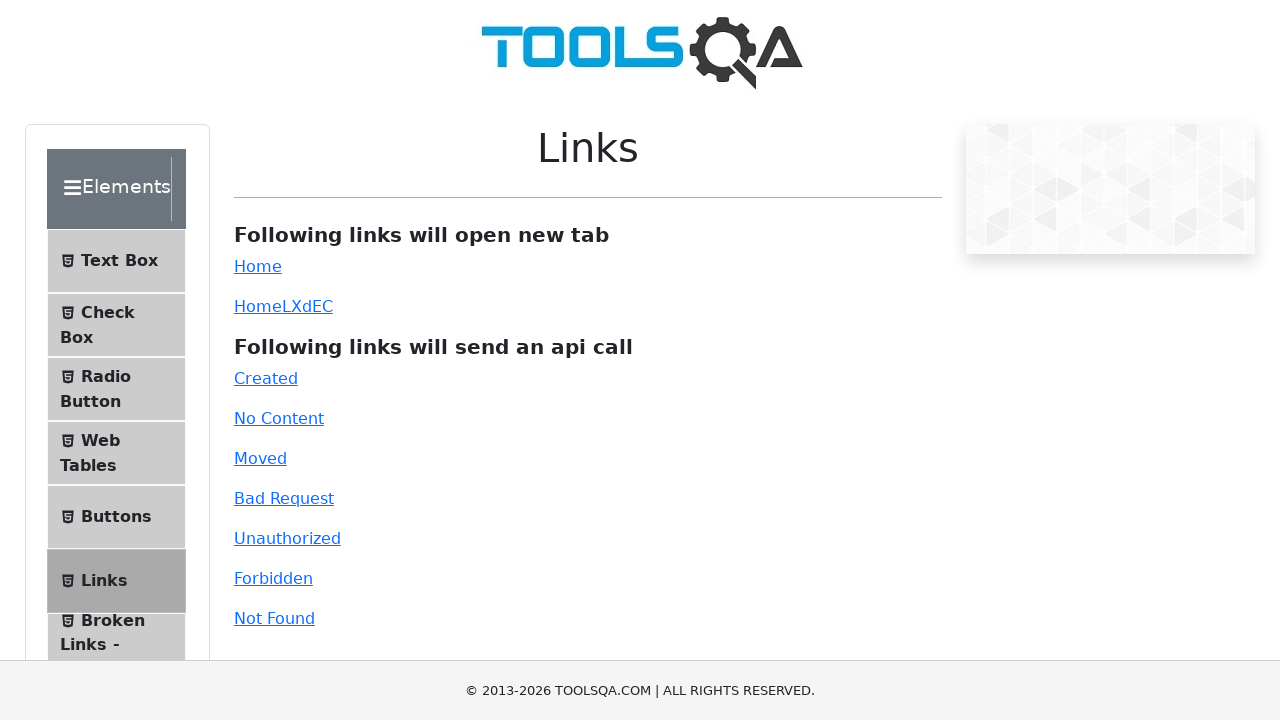

Navigated to https://demoqa.com/links
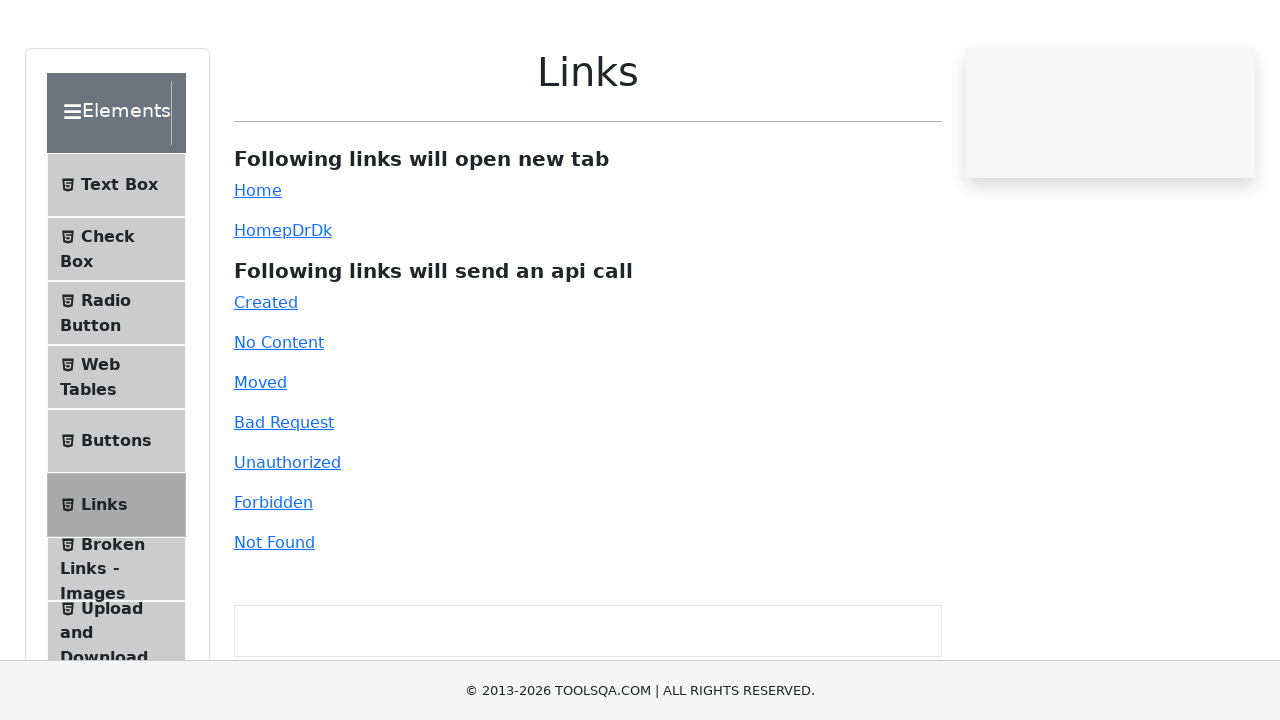

Clicked on 'Bad Request' link at (284, 498) on text=Bad Request
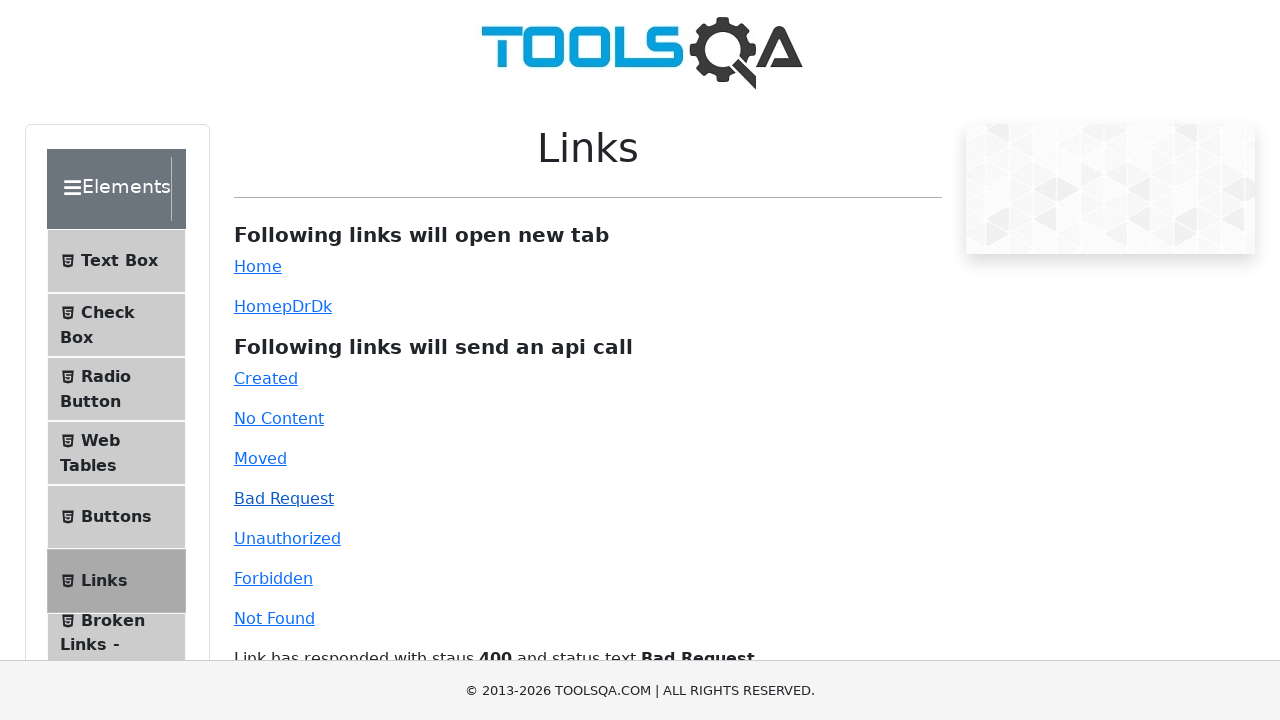

API response appeared with status code 400
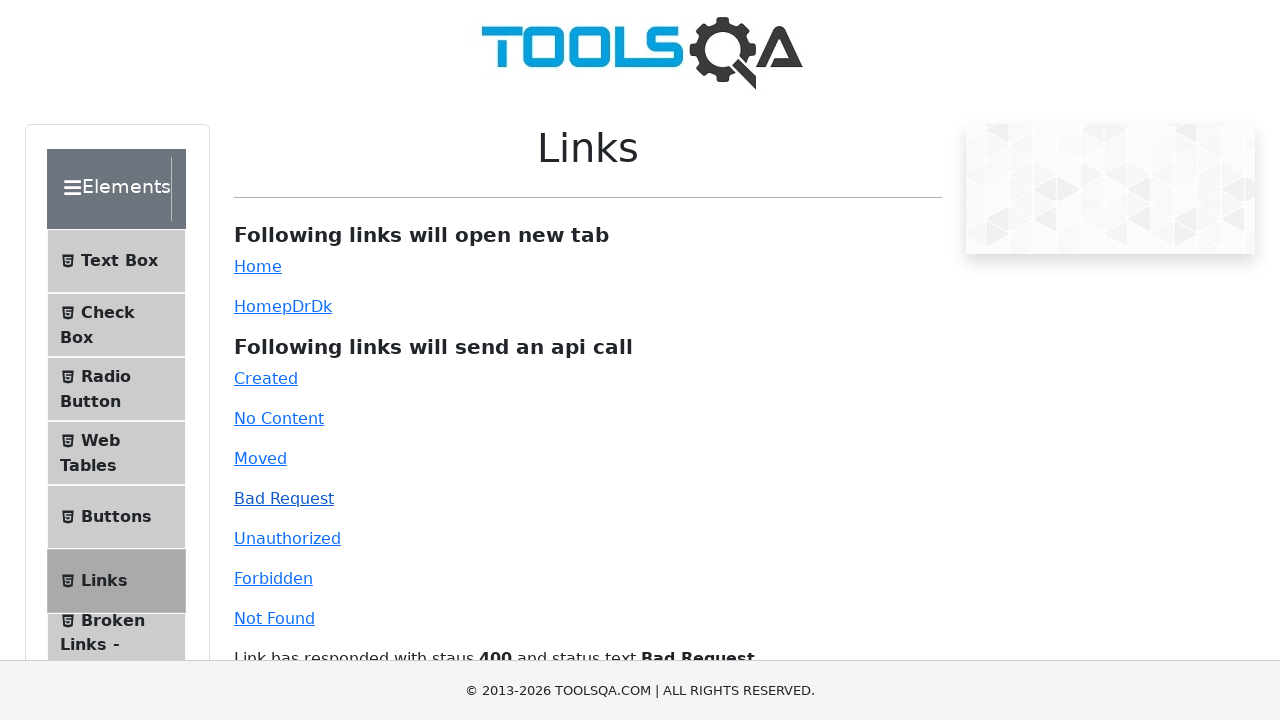

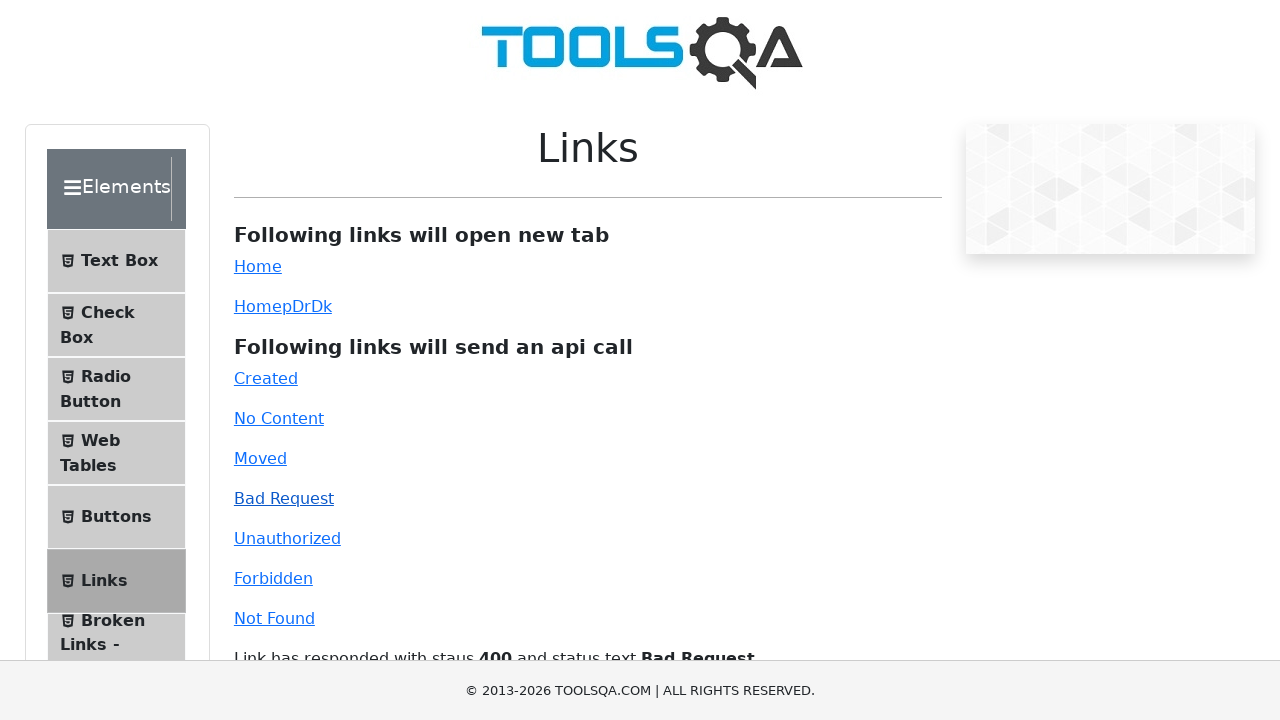